Navigates to Kompas news website and verifies the page loads successfully by checking that the page title is present

Starting URL: https://www.kompas.com/

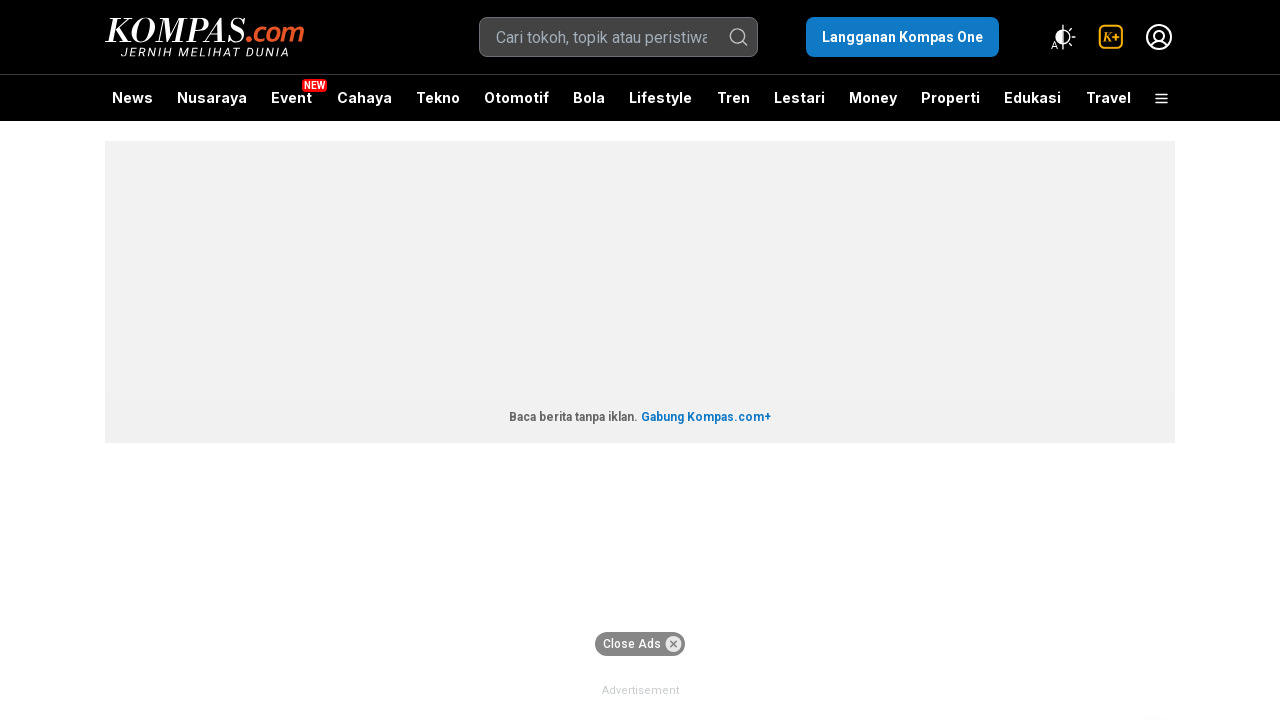

Waited for page to reach domcontentloaded state
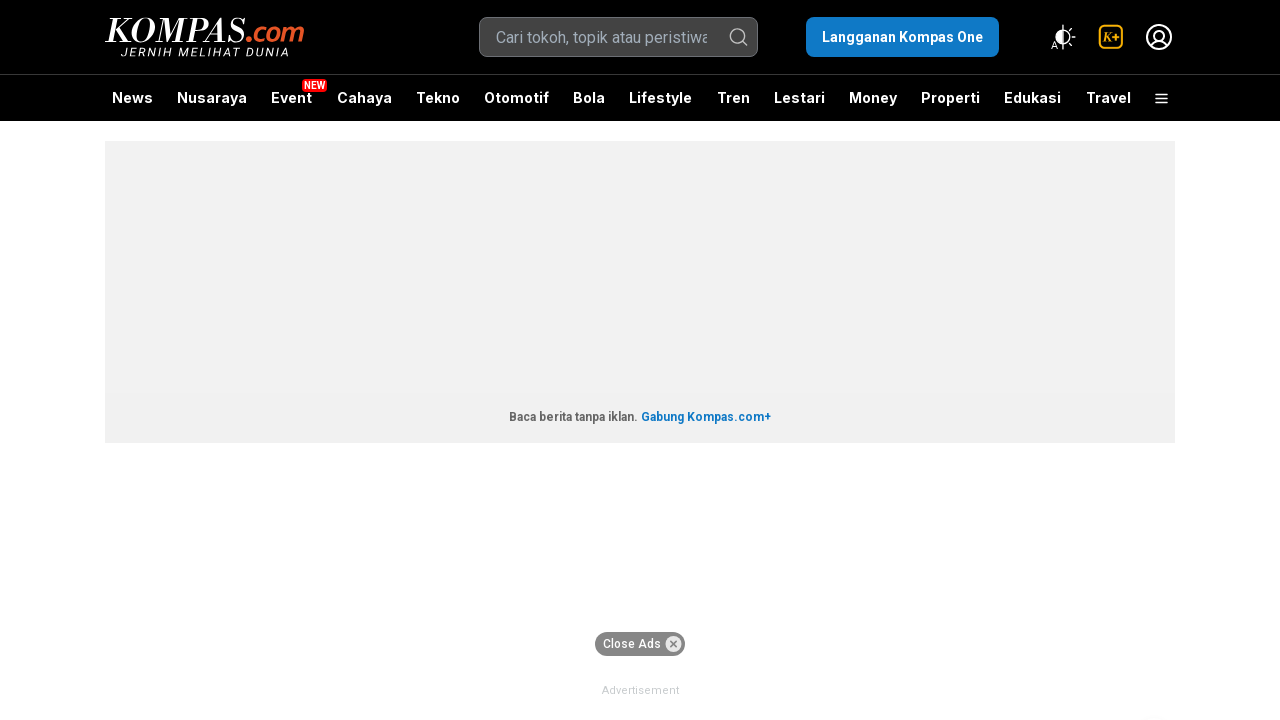

Verified page title is present and not empty
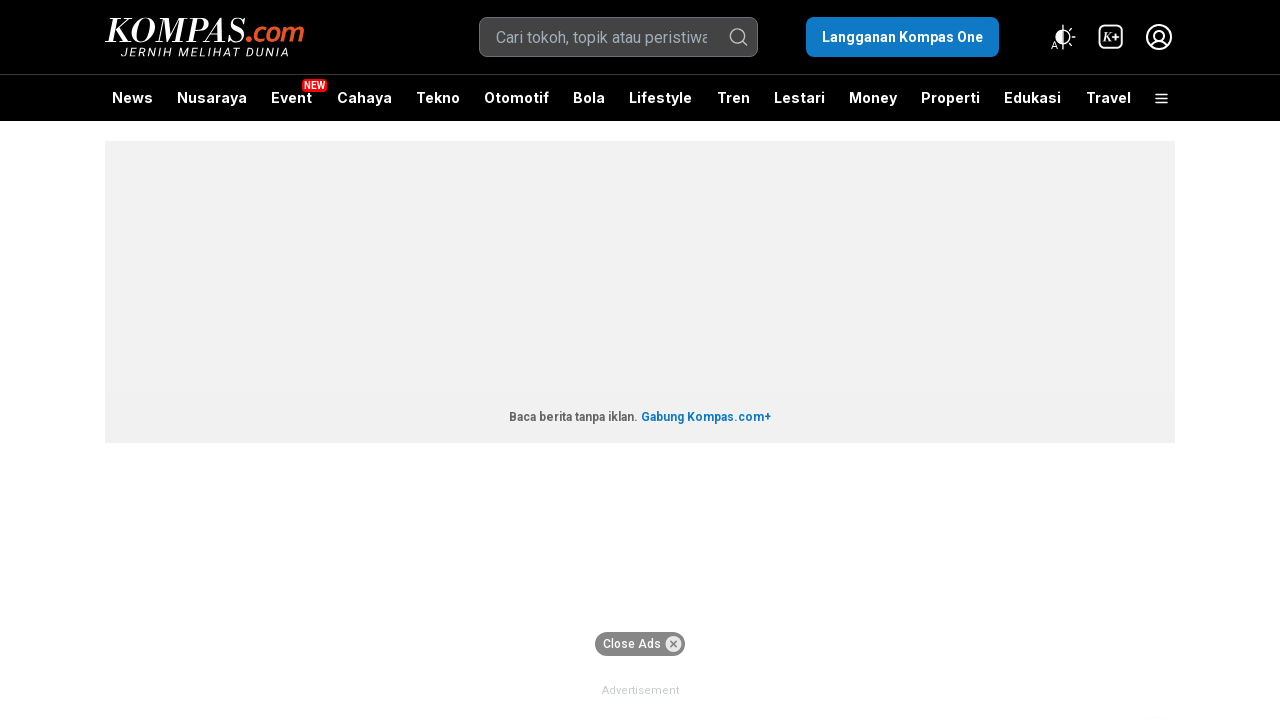

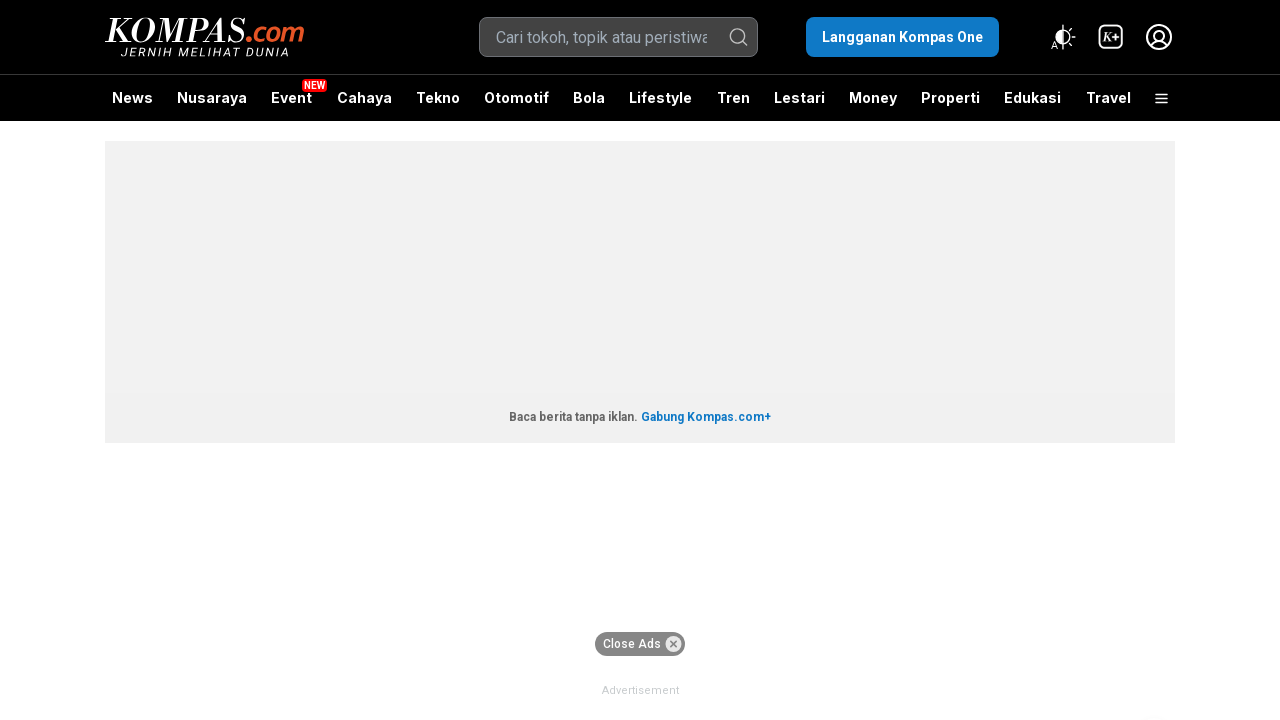